Tests the jQuery UI autocomplete widget by typing in the input field and selecting from the autocomplete dropdown

Starting URL: https://jqueryui.com/autocomplete/

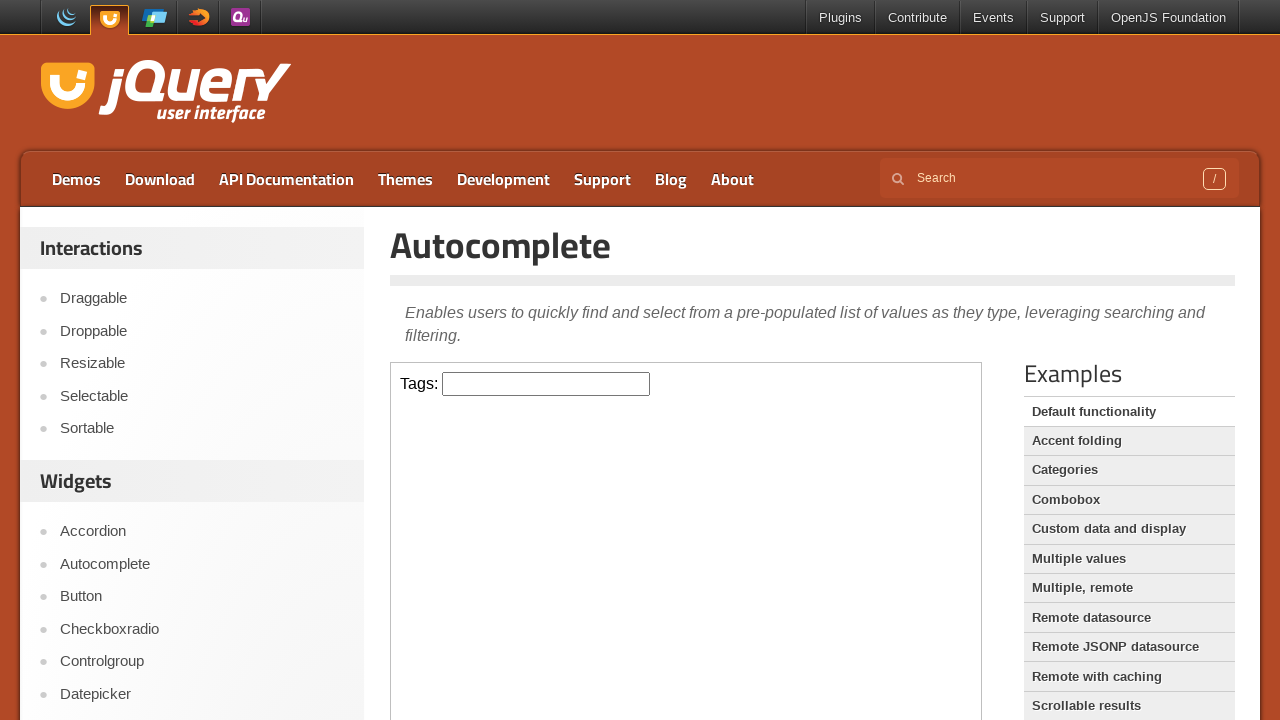

Located demo iframe
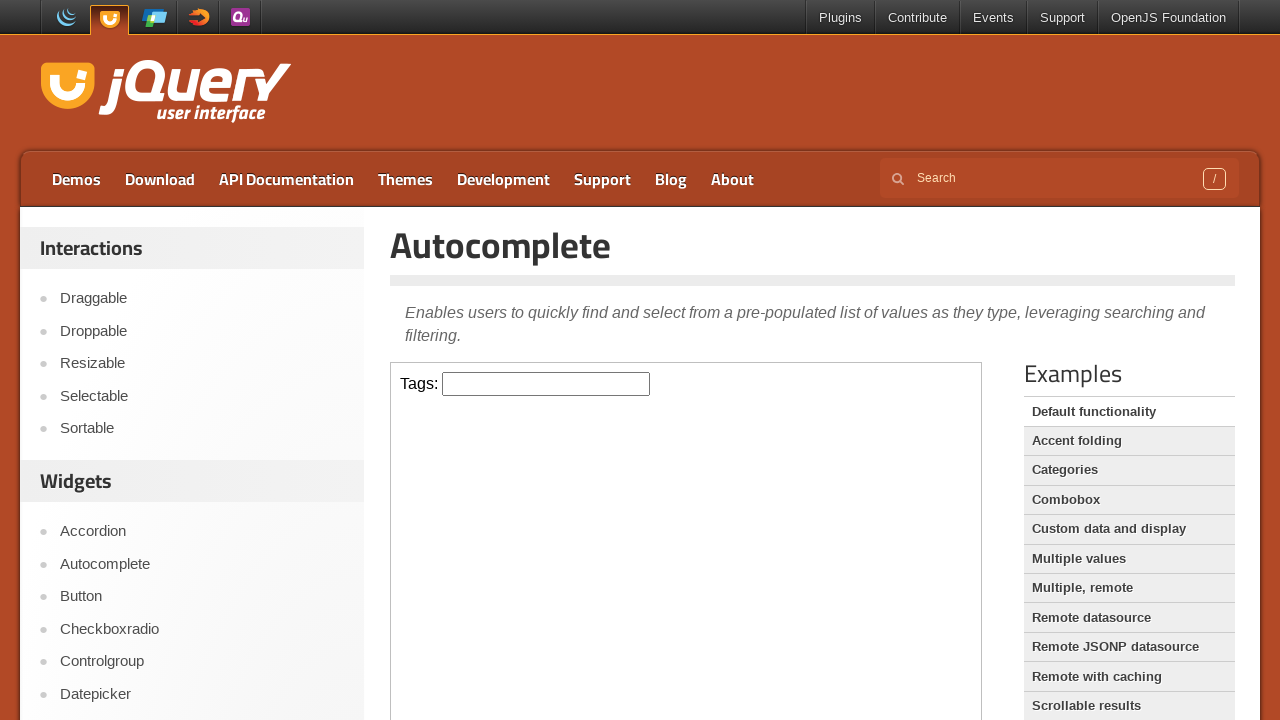

Located autocomplete input field
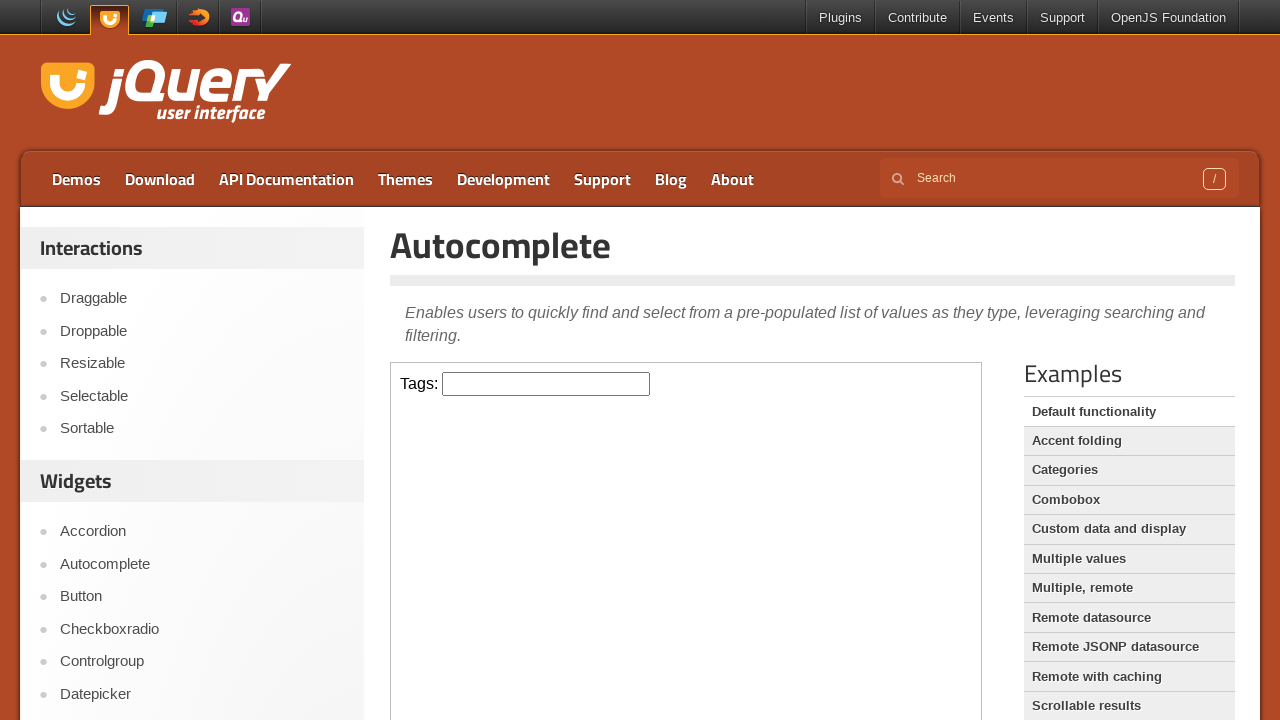

Selected all text in input field on iframe.demo-frame >> internal:control=enter-frame >> #tags
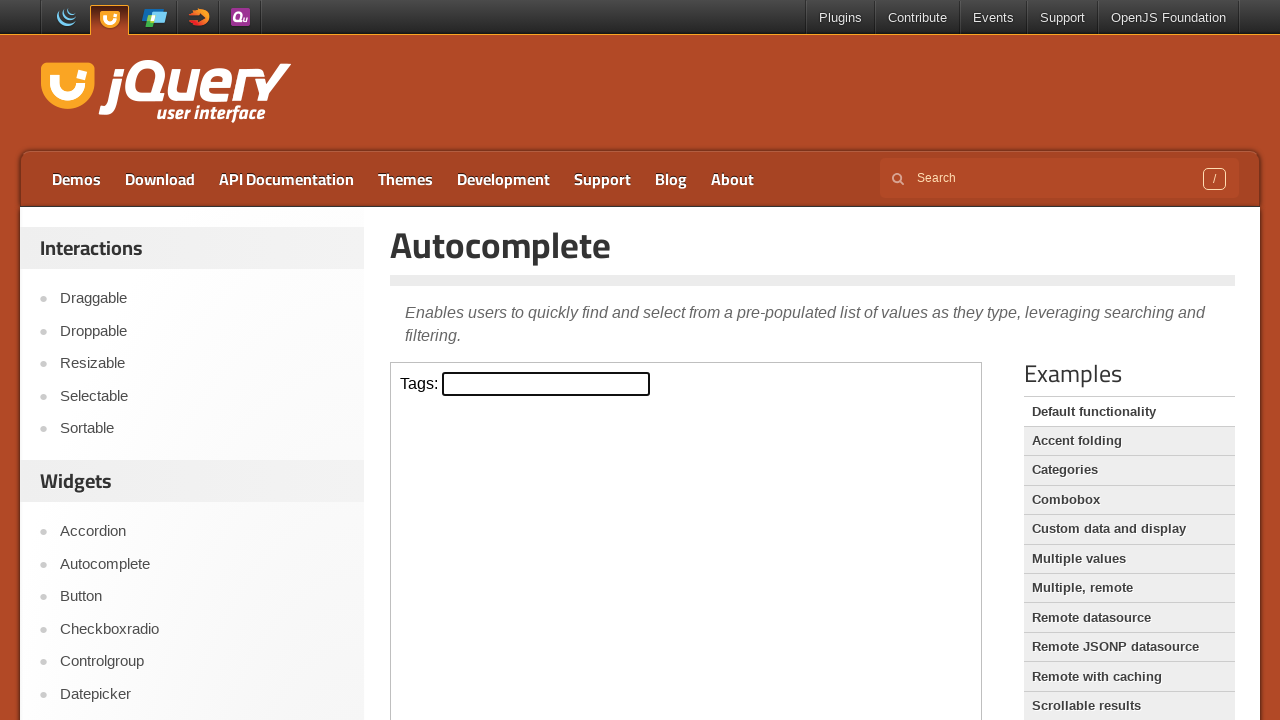

Typed 'py' in autocomplete input field on iframe.demo-frame >> internal:control=enter-frame >> #tags
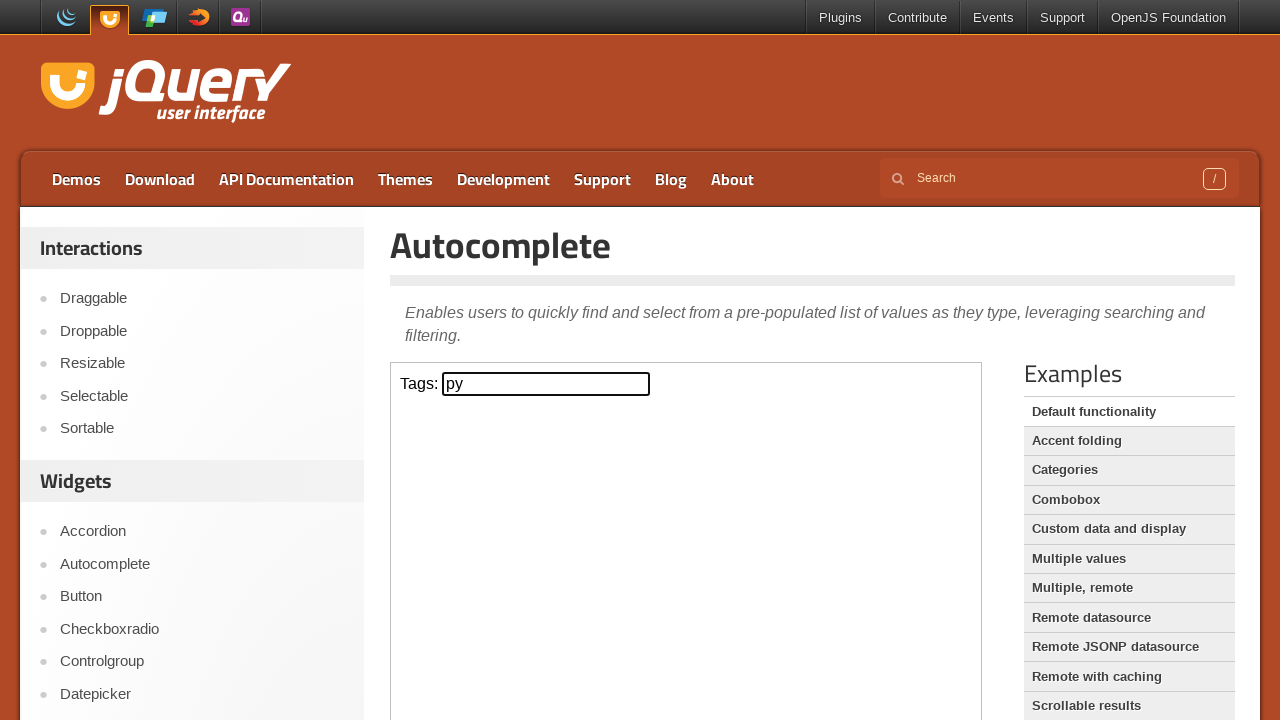

Located autocomplete suggestion item
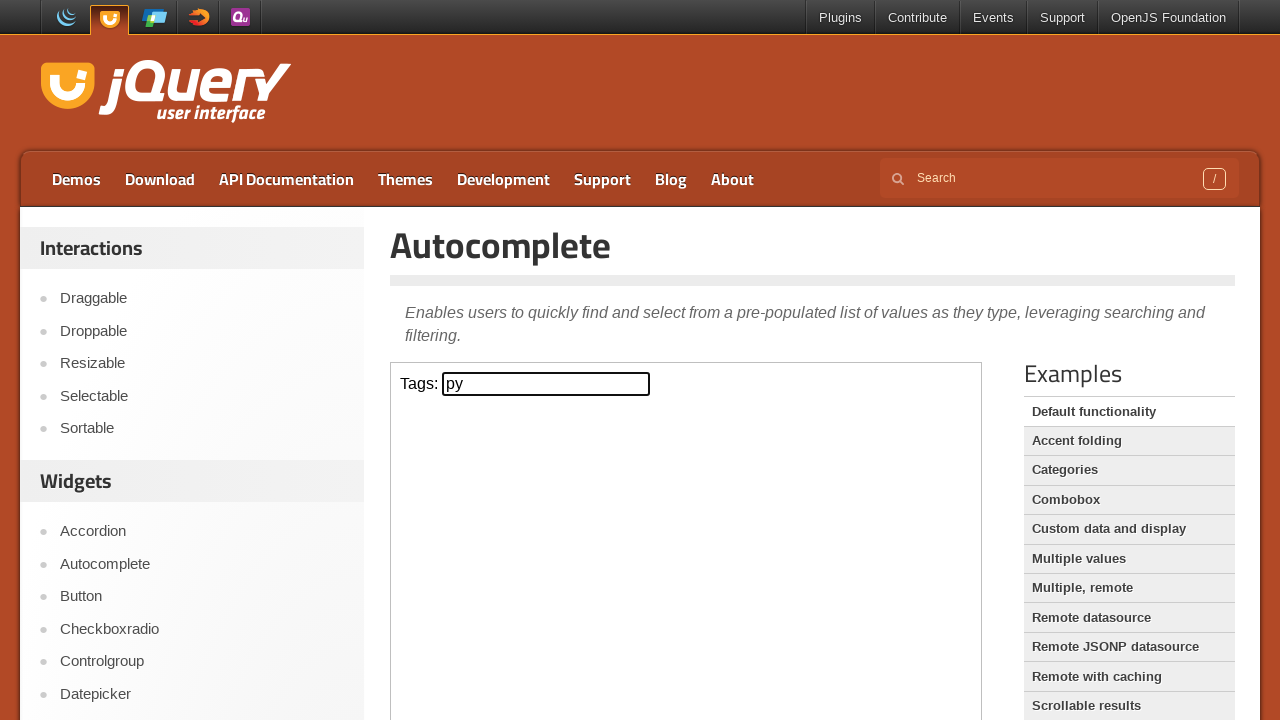

Autocomplete suggestion became visible
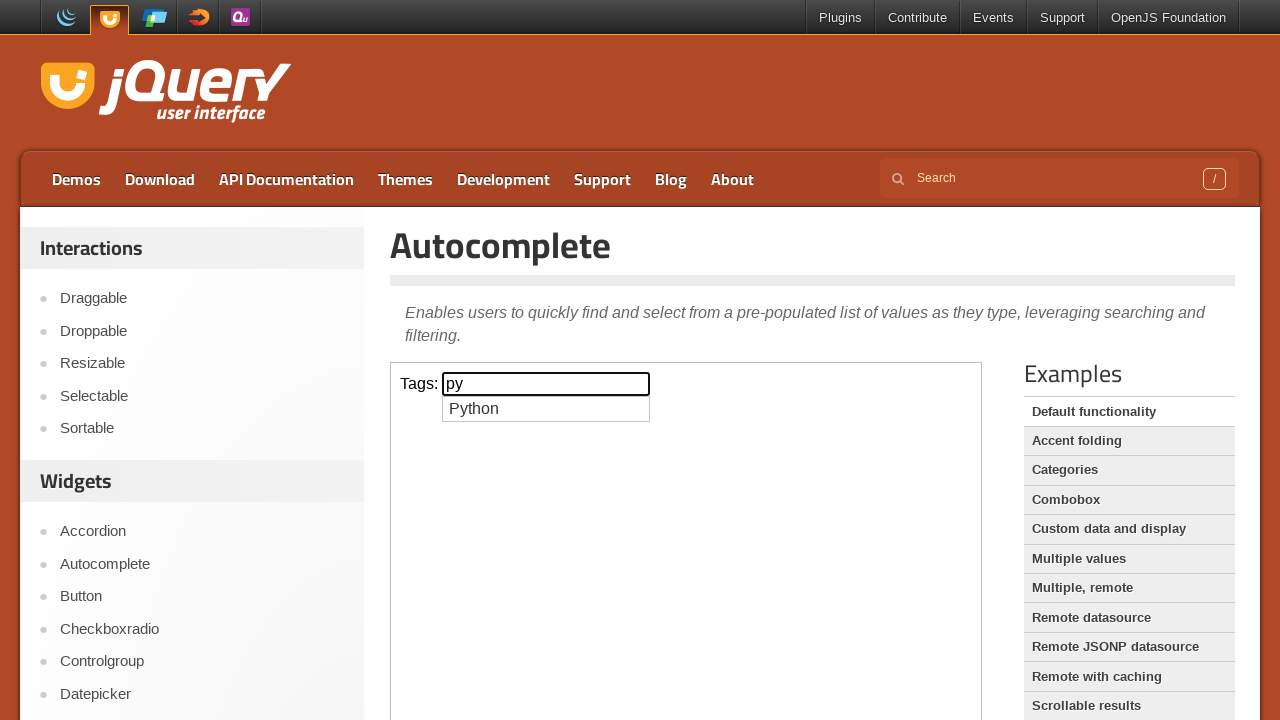

Clicked on autocomplete suggestion 'Python' at (546, 409) on iframe.demo-frame >> internal:control=enter-frame >> #ui-id-1
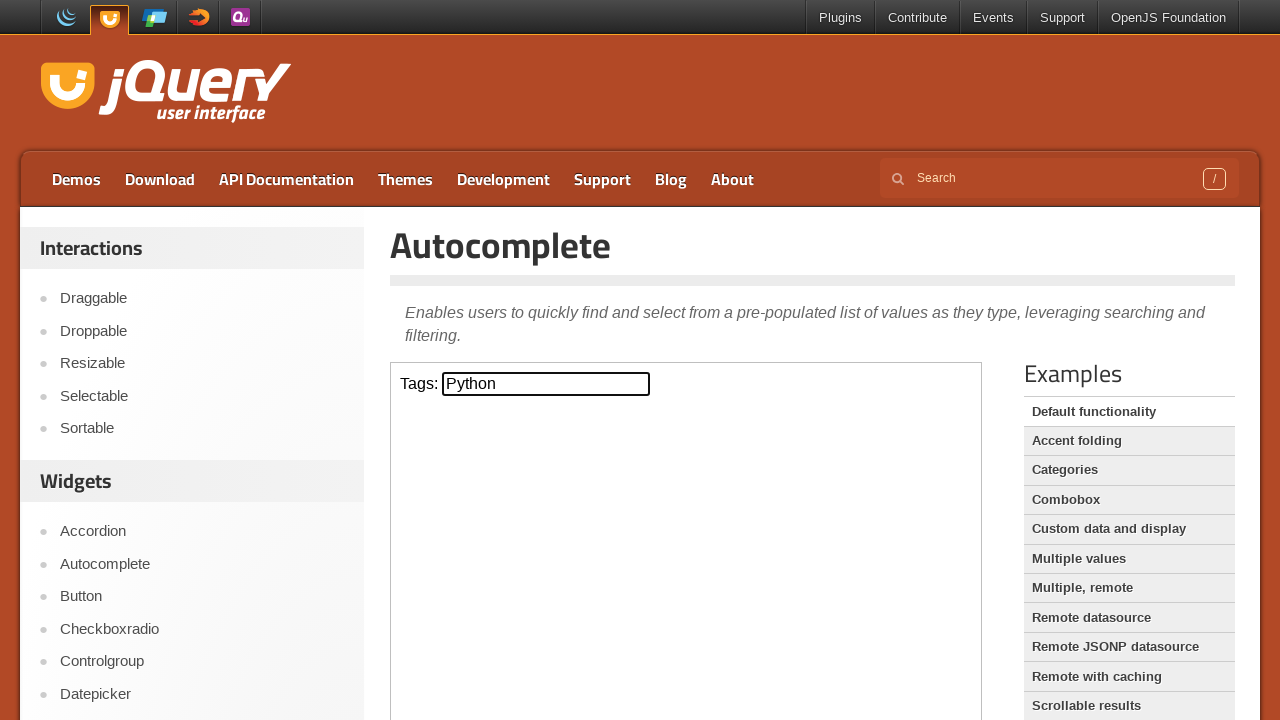

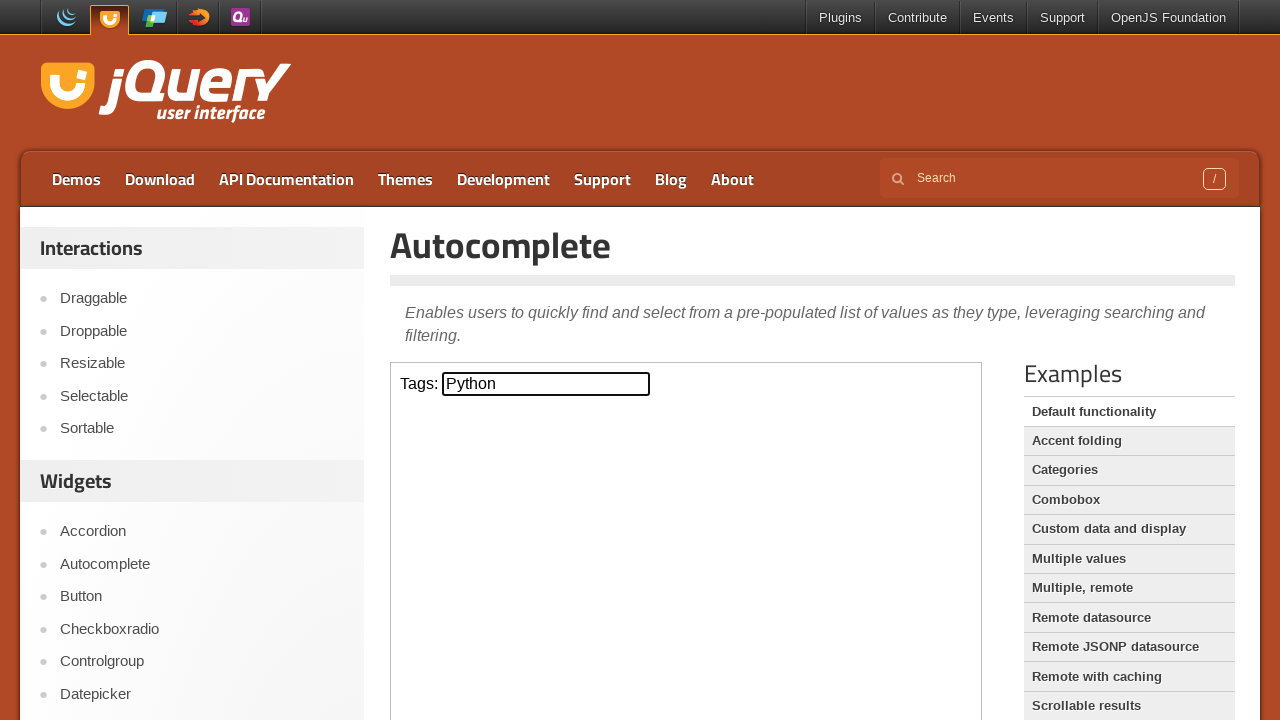